Fills out the Panda Express guest experience survey by entering a 22-digit survey code and submitting the form to begin the survey.

Starting URL: https://www.pandaguestexperience.com/?AspxAutoDetectCookieSupport=1

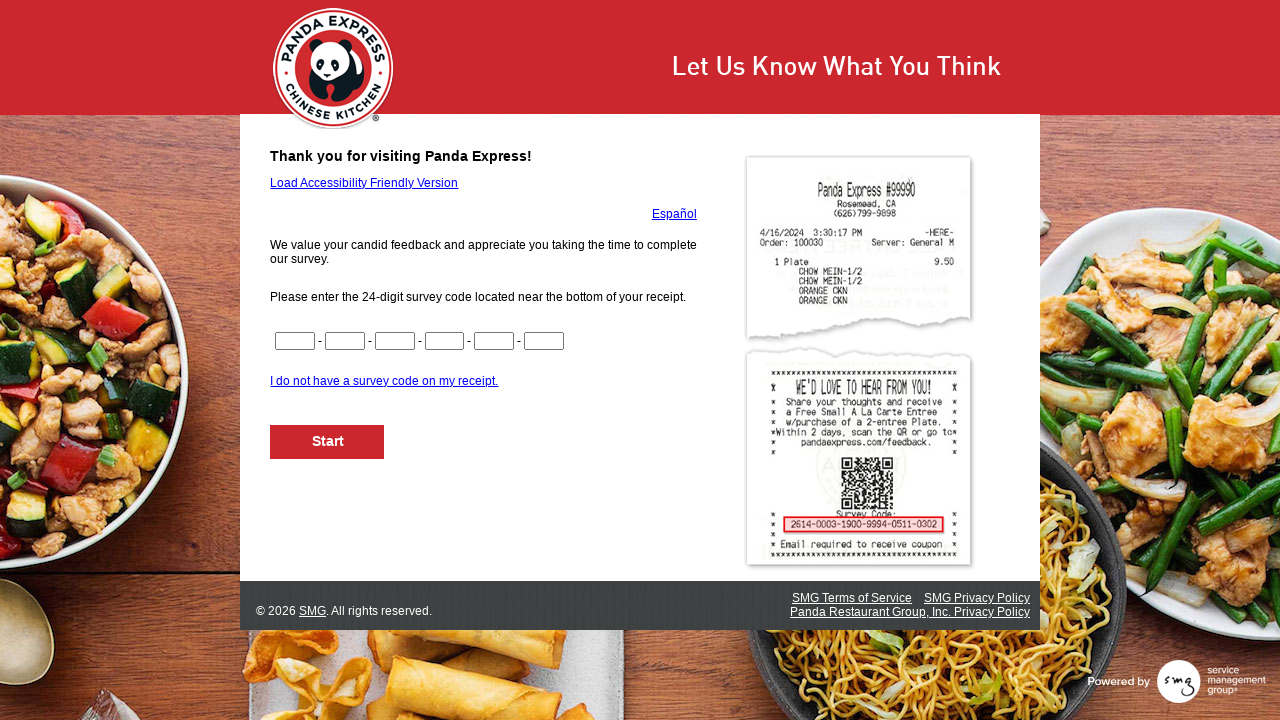

Filled survey code field with 22-digit code on #CN1
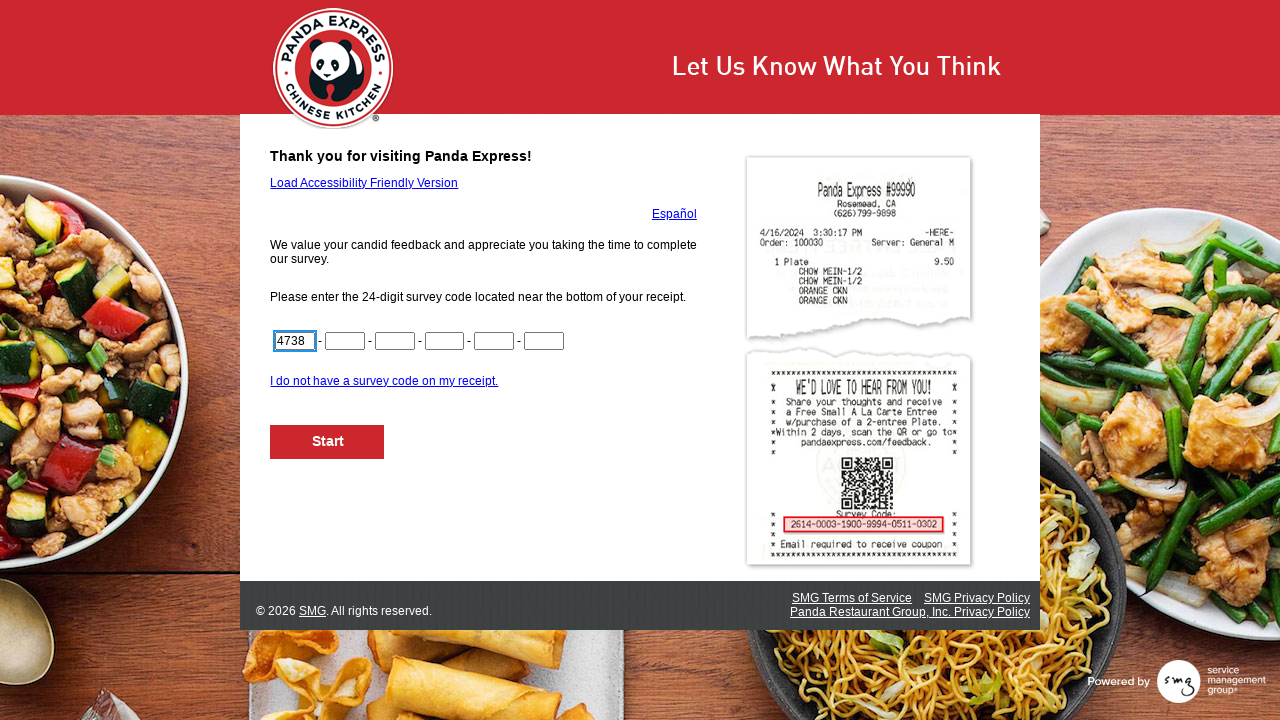

Clicked NextButton to submit survey code at (328, 442) on #NextButton
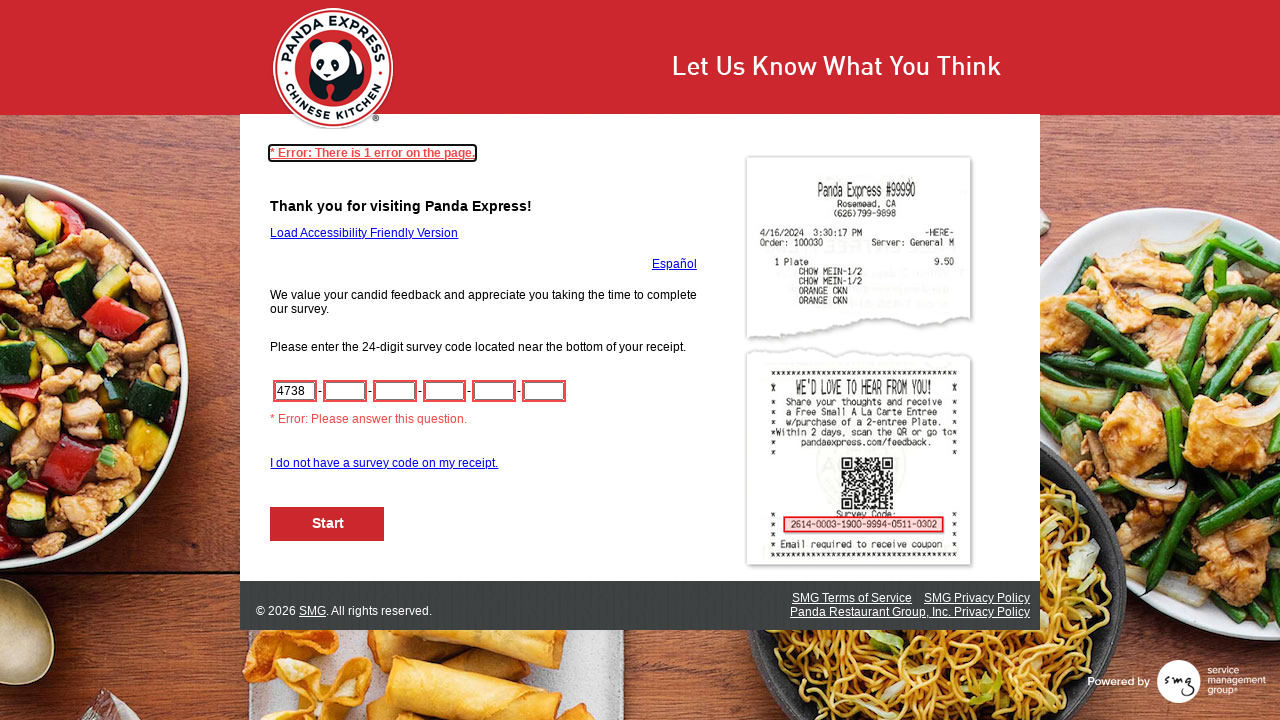

Waited for page to load after form submission
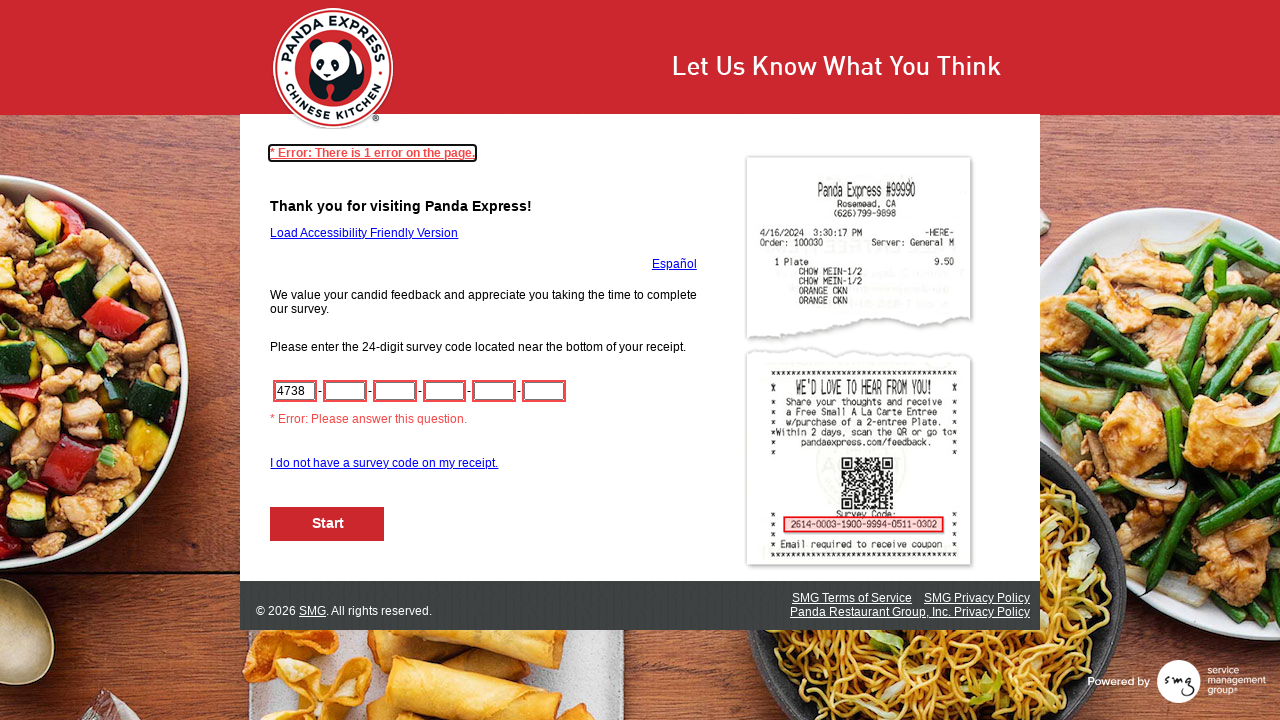

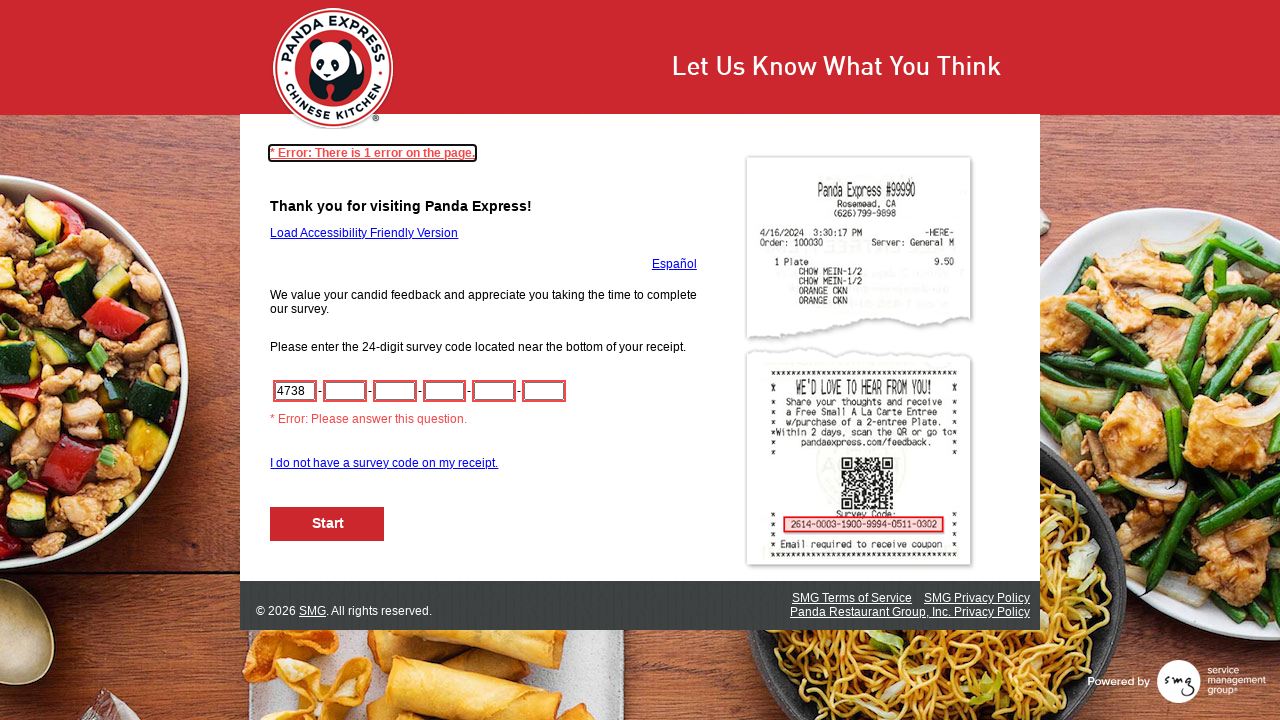